Tests keyboard input events by pressing Shift+N to type uppercase letter, then performs Ctrl+A and Ctrl+C to select and copy all text

Starting URL: https://www.training-support.net/selenium/input-events

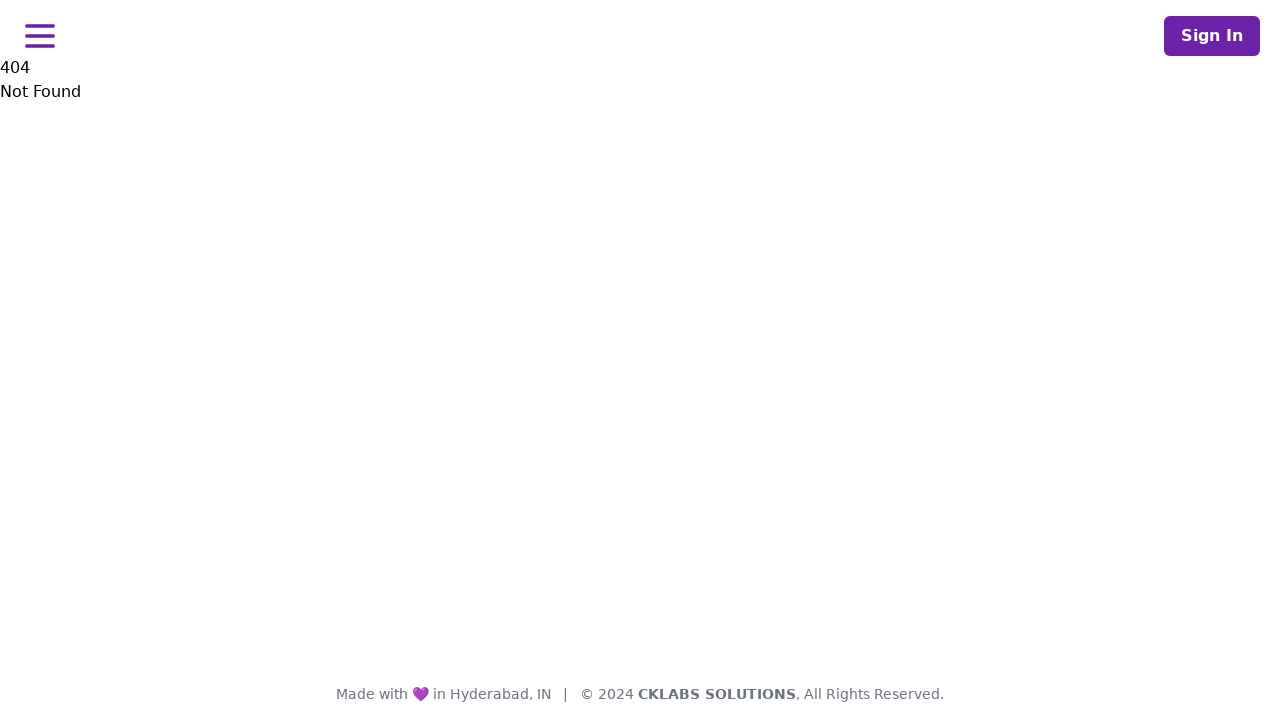

Pressed Shift key down
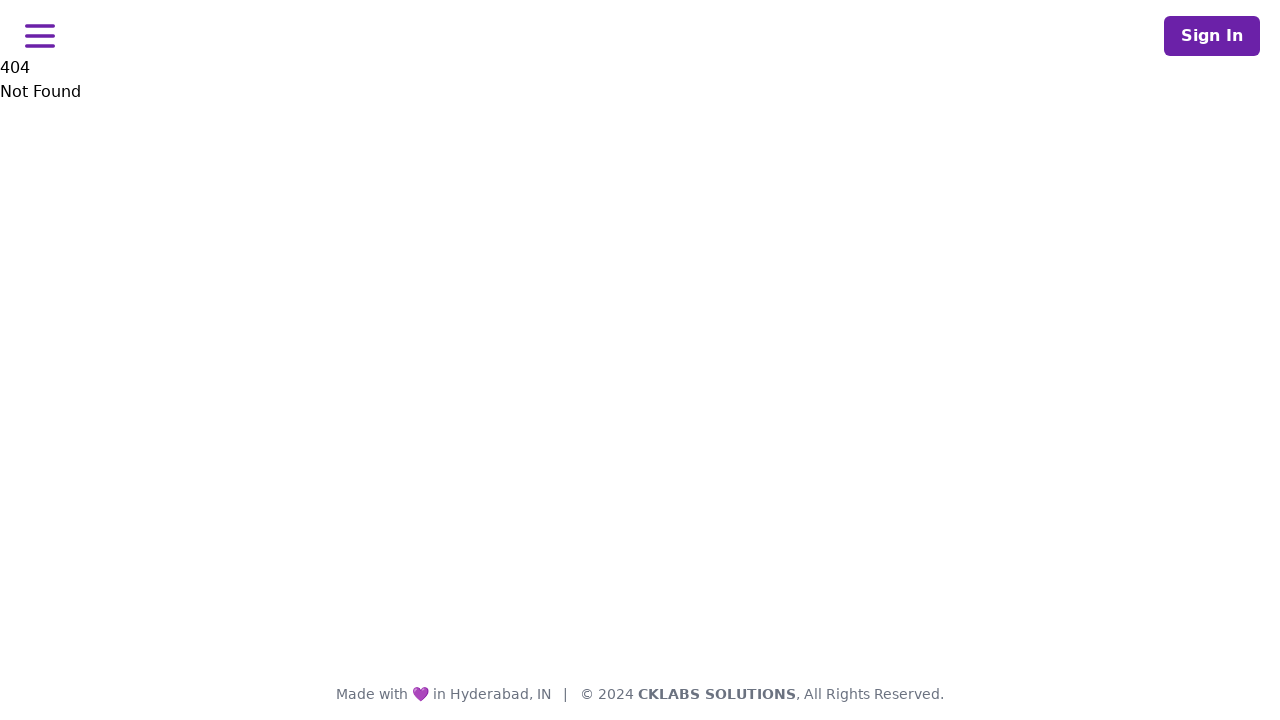

Typed 'n' character
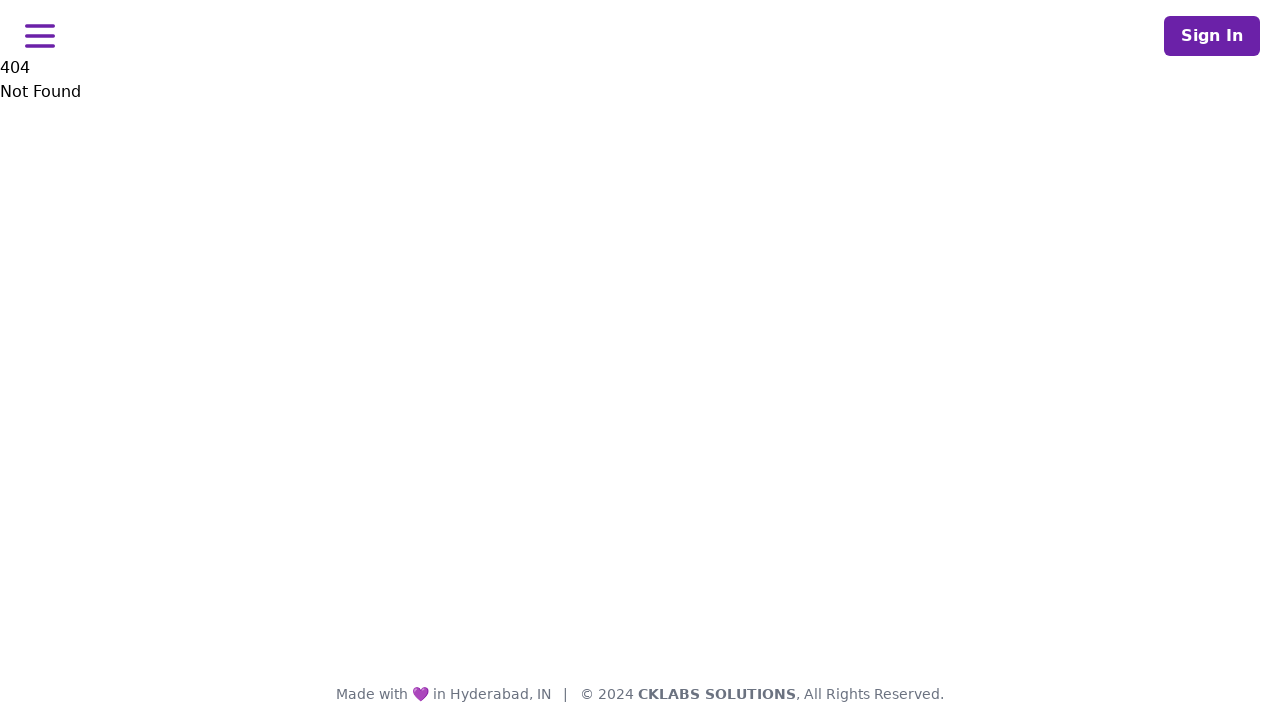

Released Shift key, resulting in uppercase 'N'
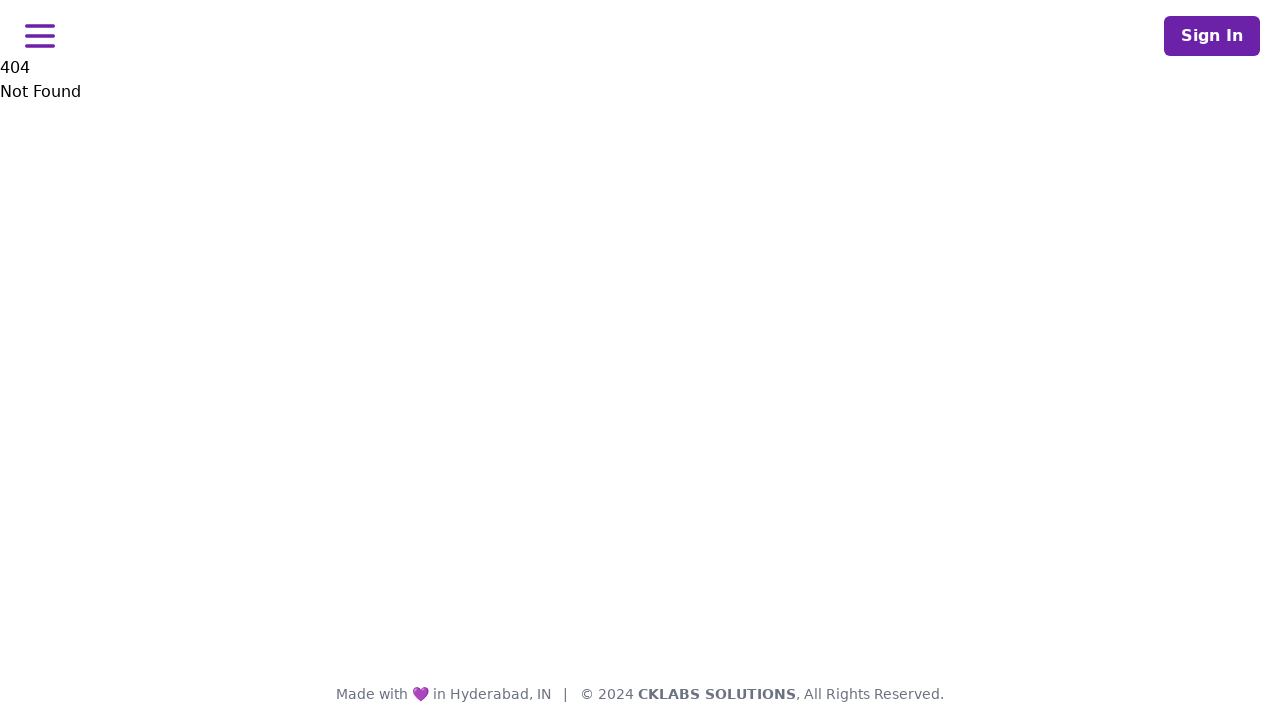

Located #keyPressed element to verify keyboard input
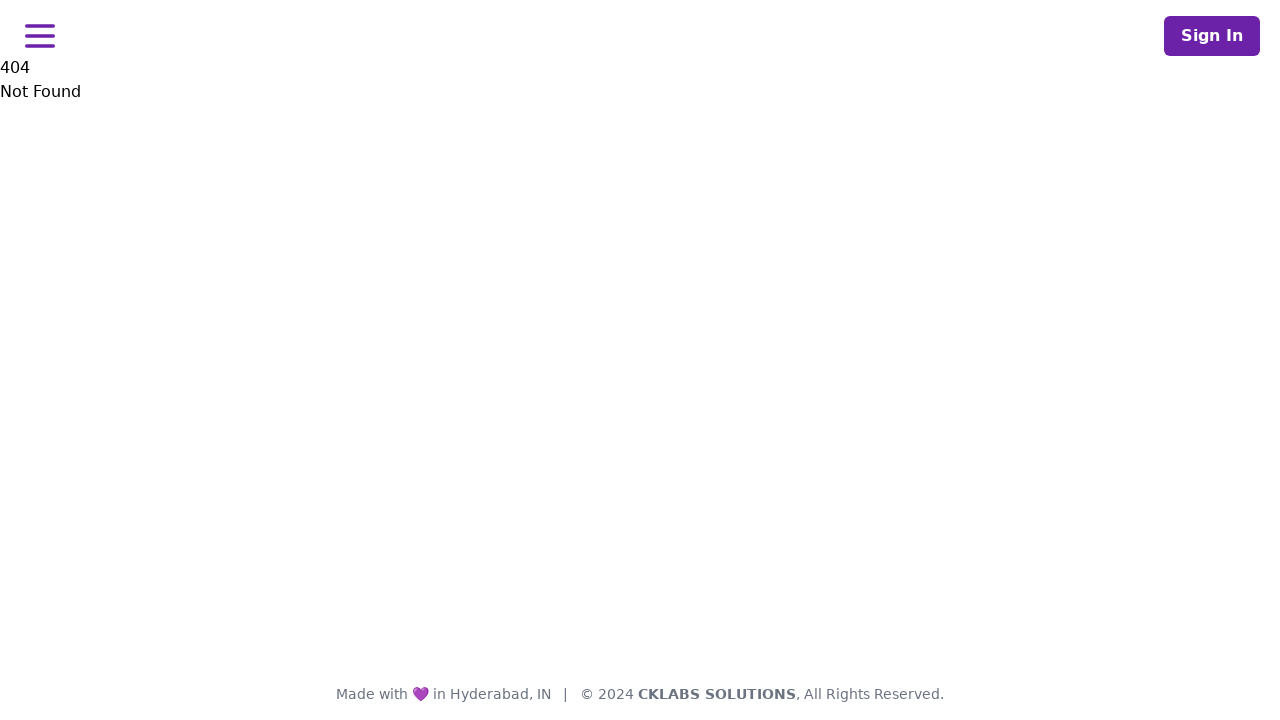

Pressed Control key down
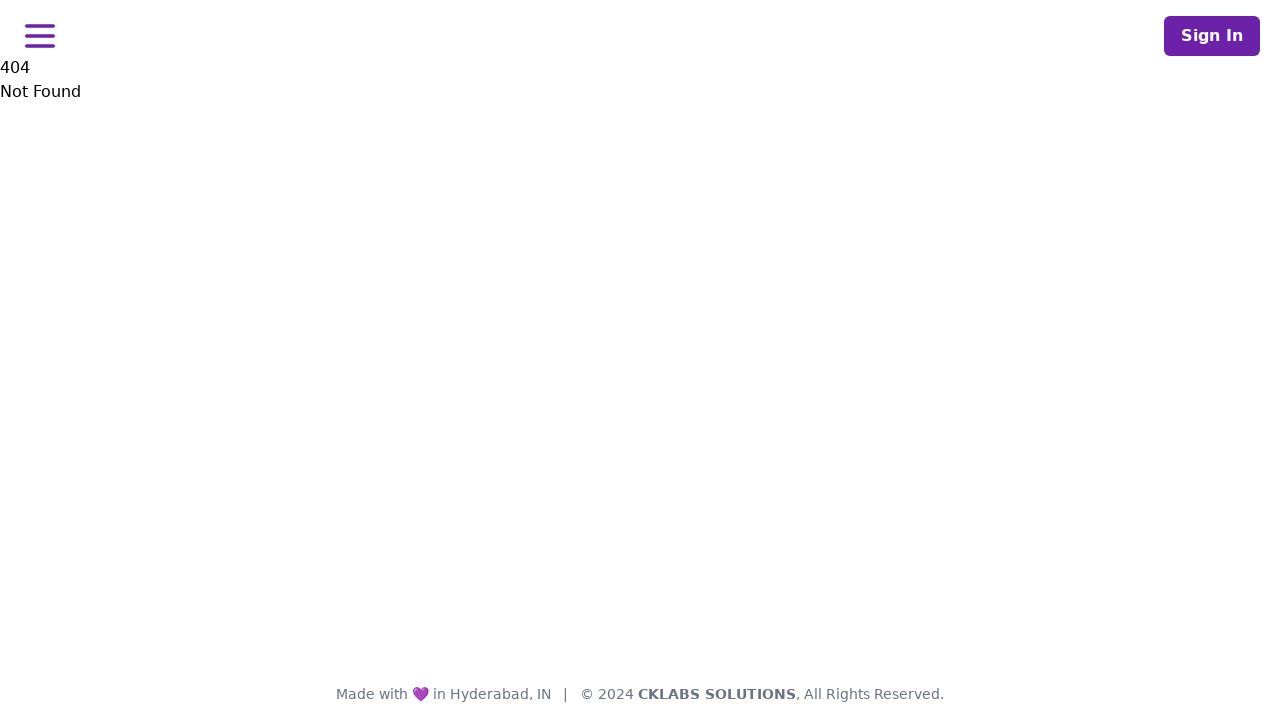

Pressed 'a' to select all text with Ctrl+A
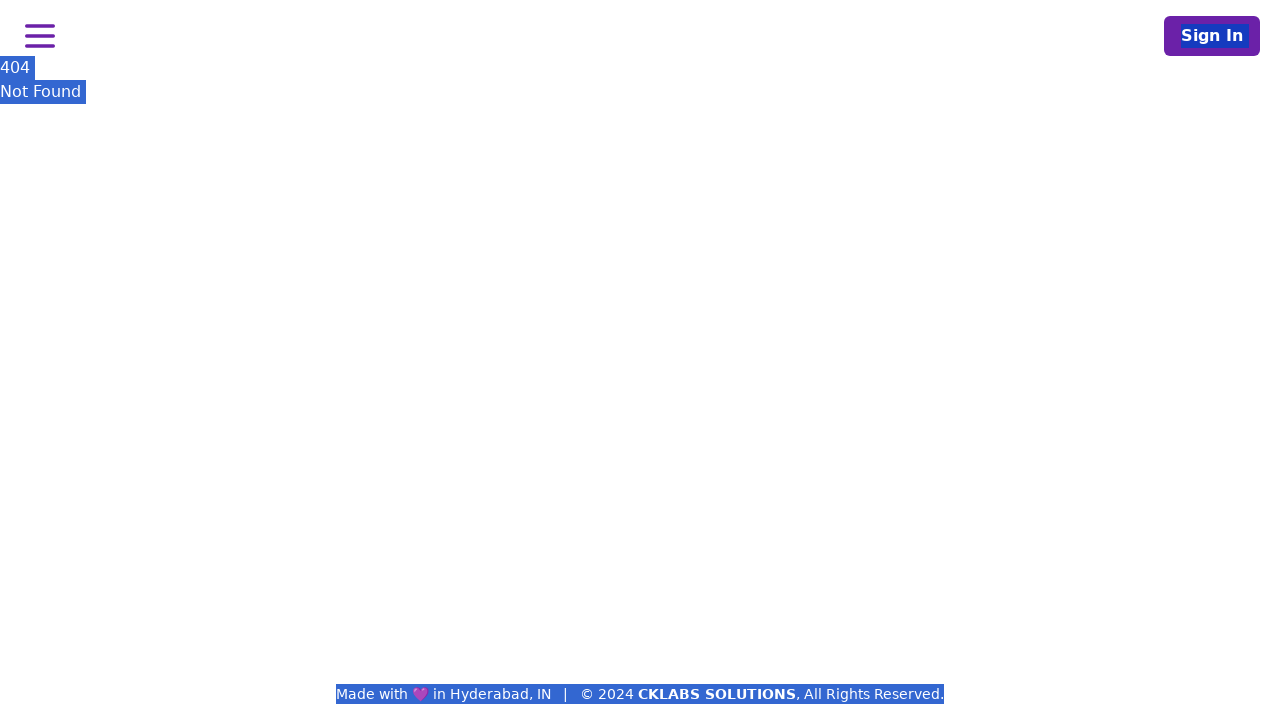

Pressed 'c' to copy selected text with Ctrl+C
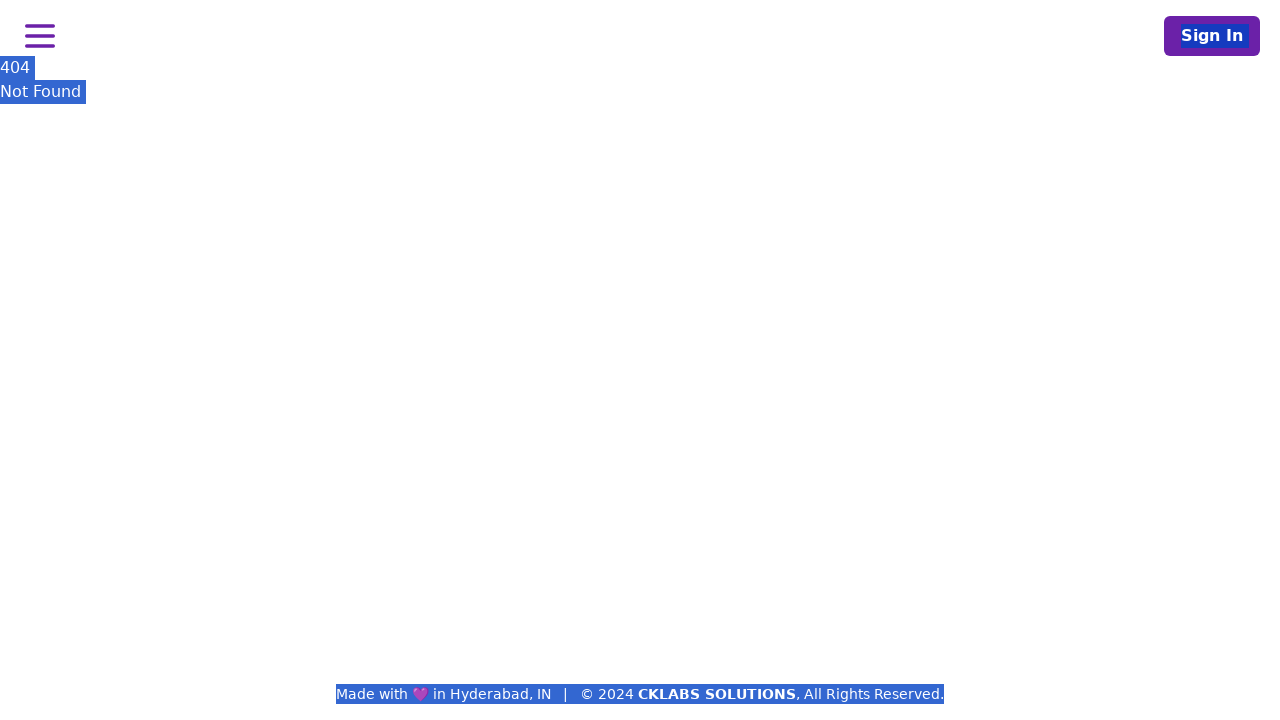

Released Control key
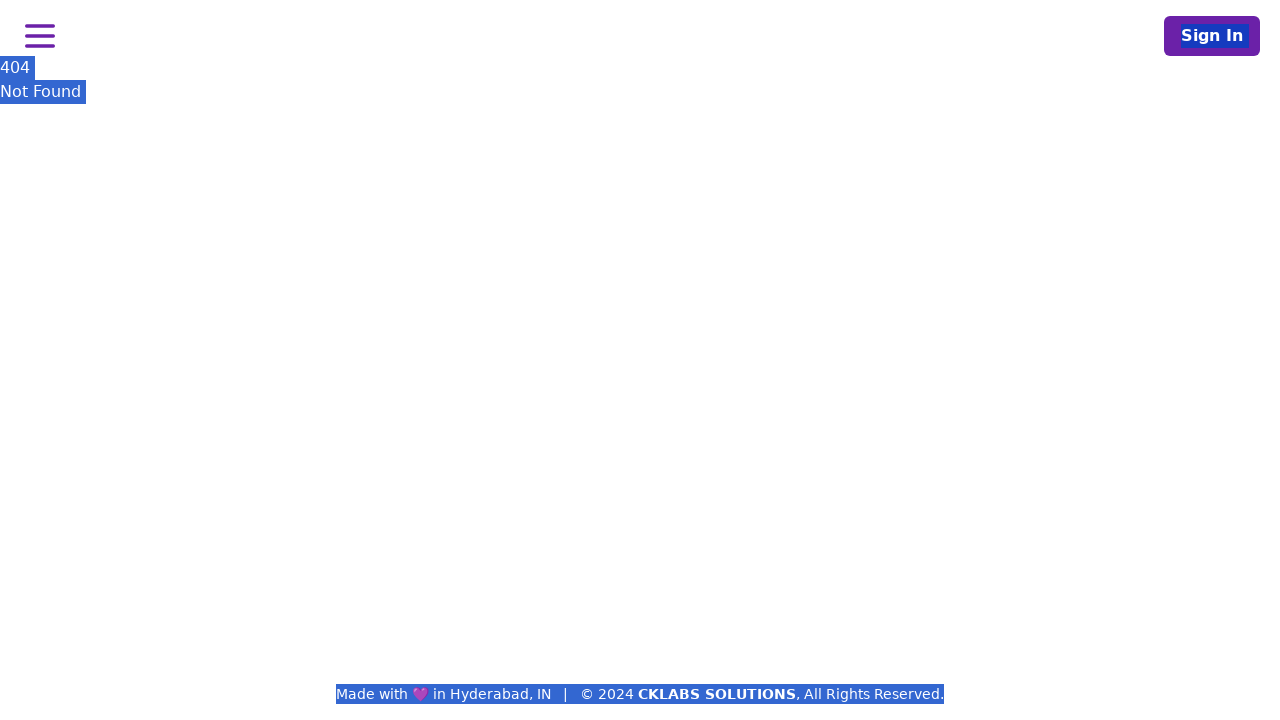

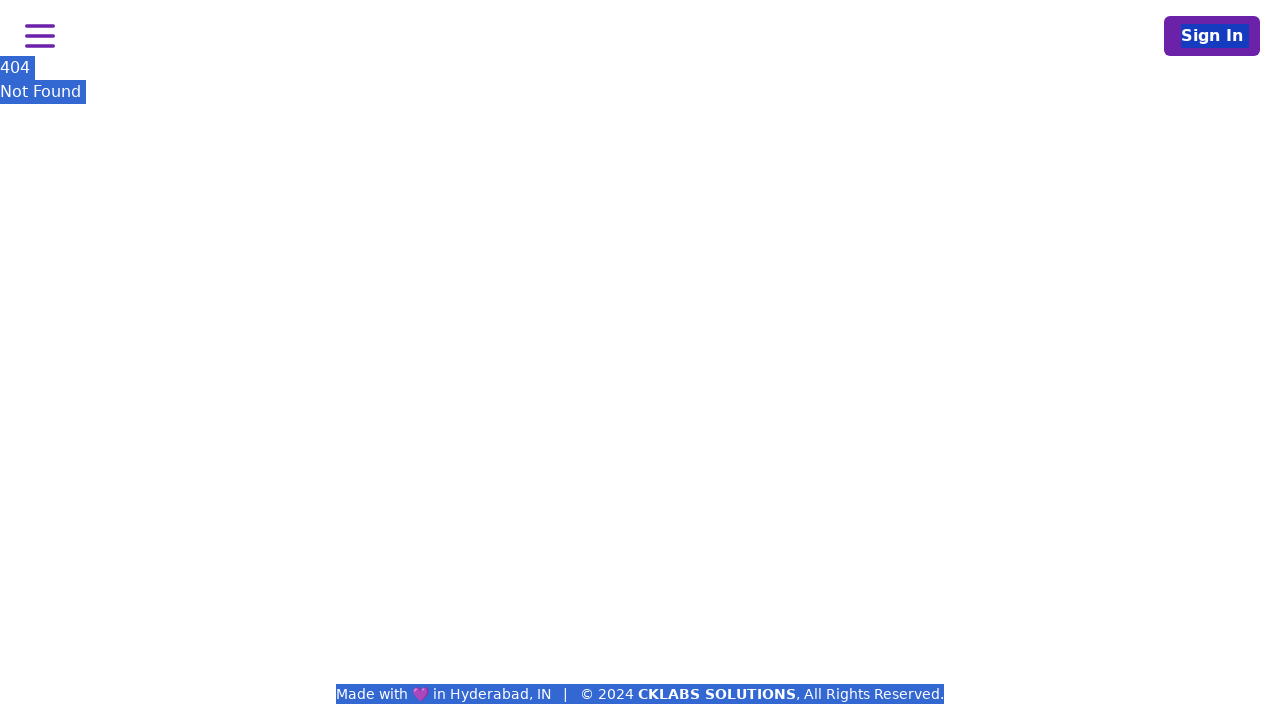